Tests JavaScript prompt alert functionality by clicking a button to trigger a prompt dialog, then entering text into the prompt and accepting it.

Starting URL: https://demoqa.com/alerts

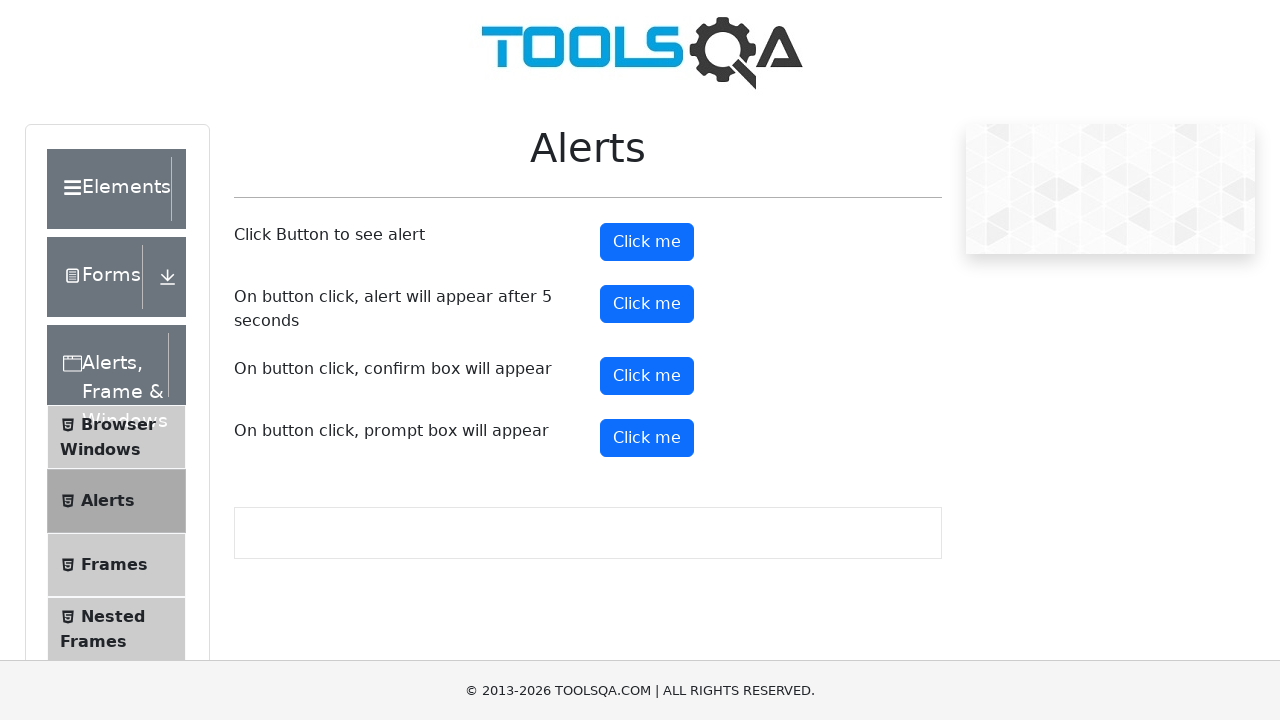

Set up dialog handler to accept prompt with text 'Hi I Am pramod'
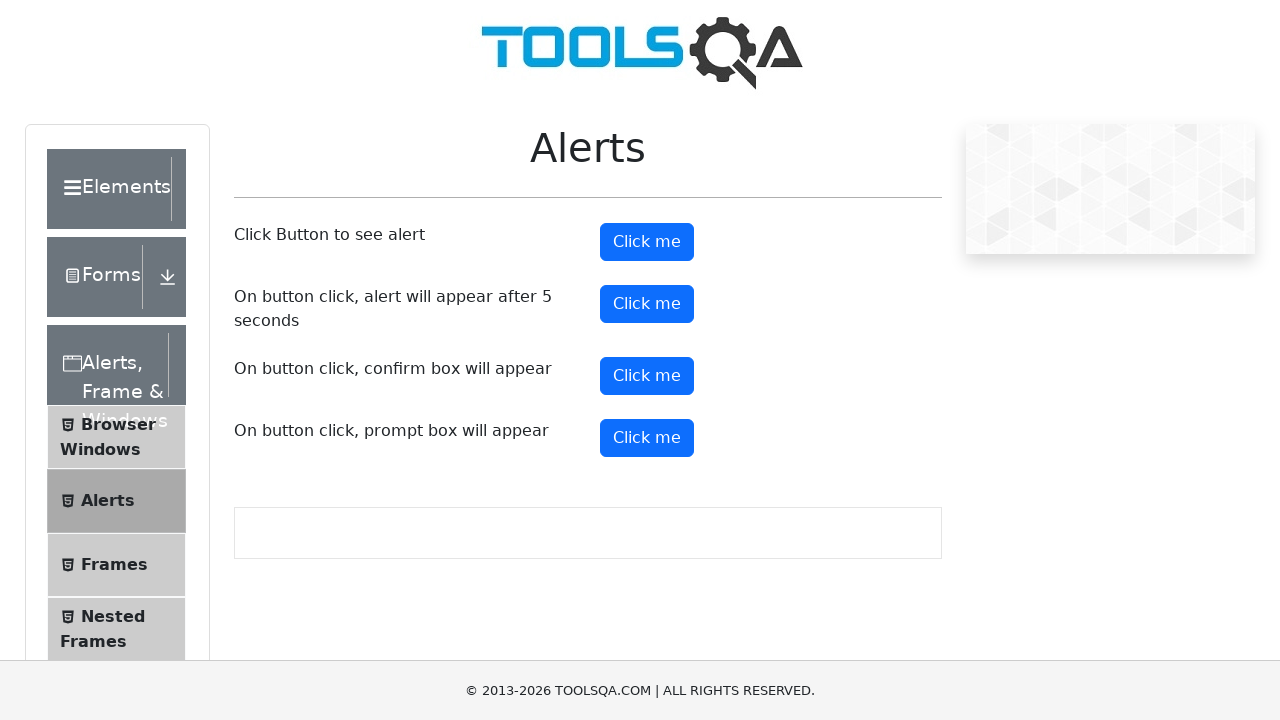

Clicked prompt button to trigger JavaScript prompt dialog at (647, 438) on #promtButton
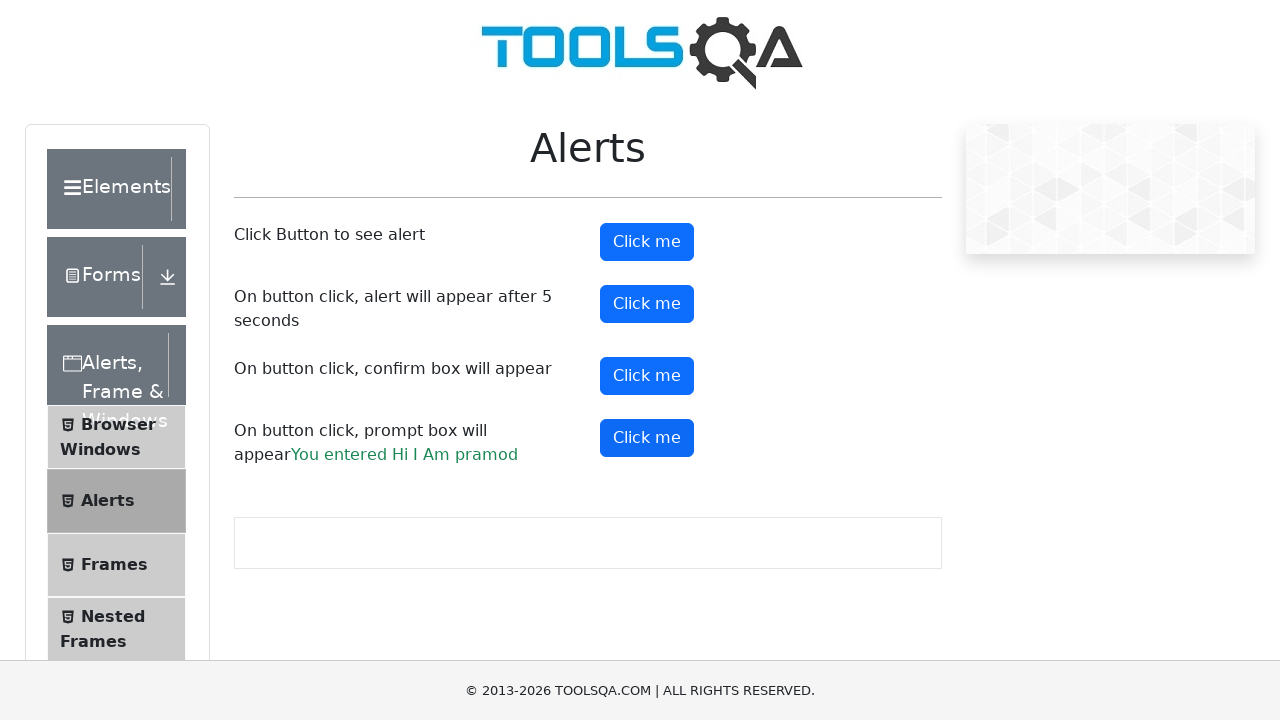

Waited for dialog to be handled
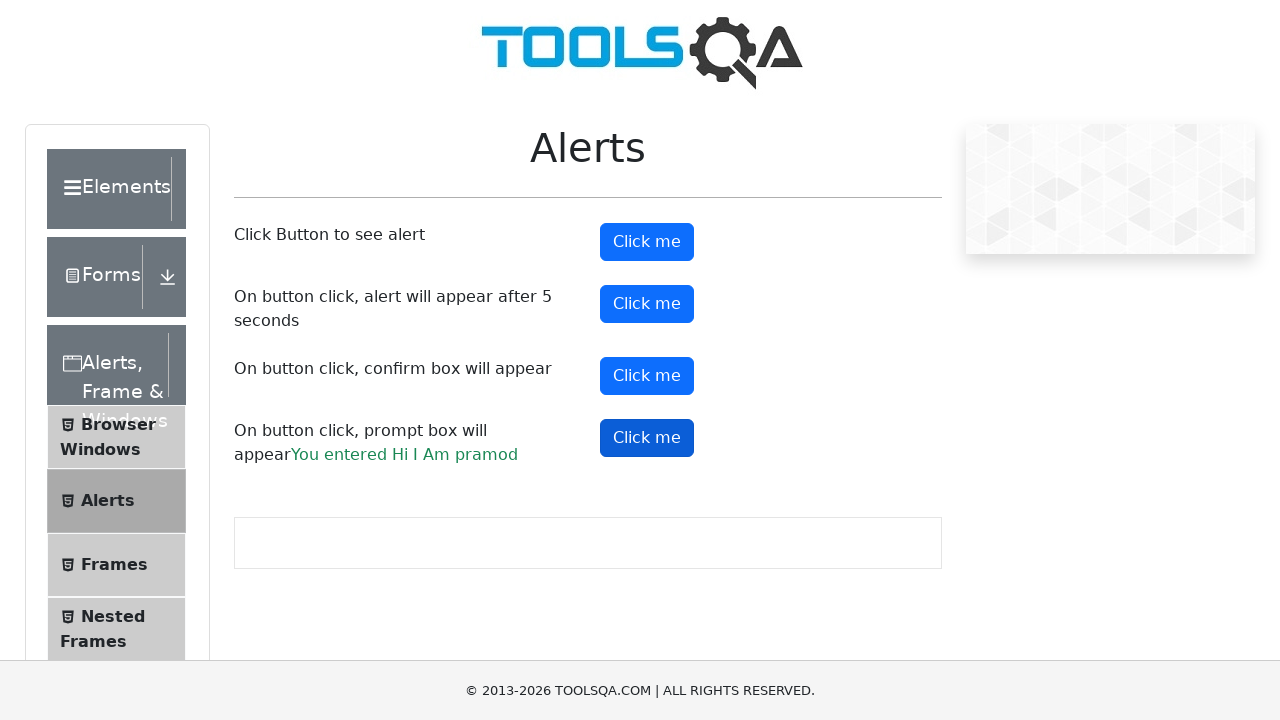

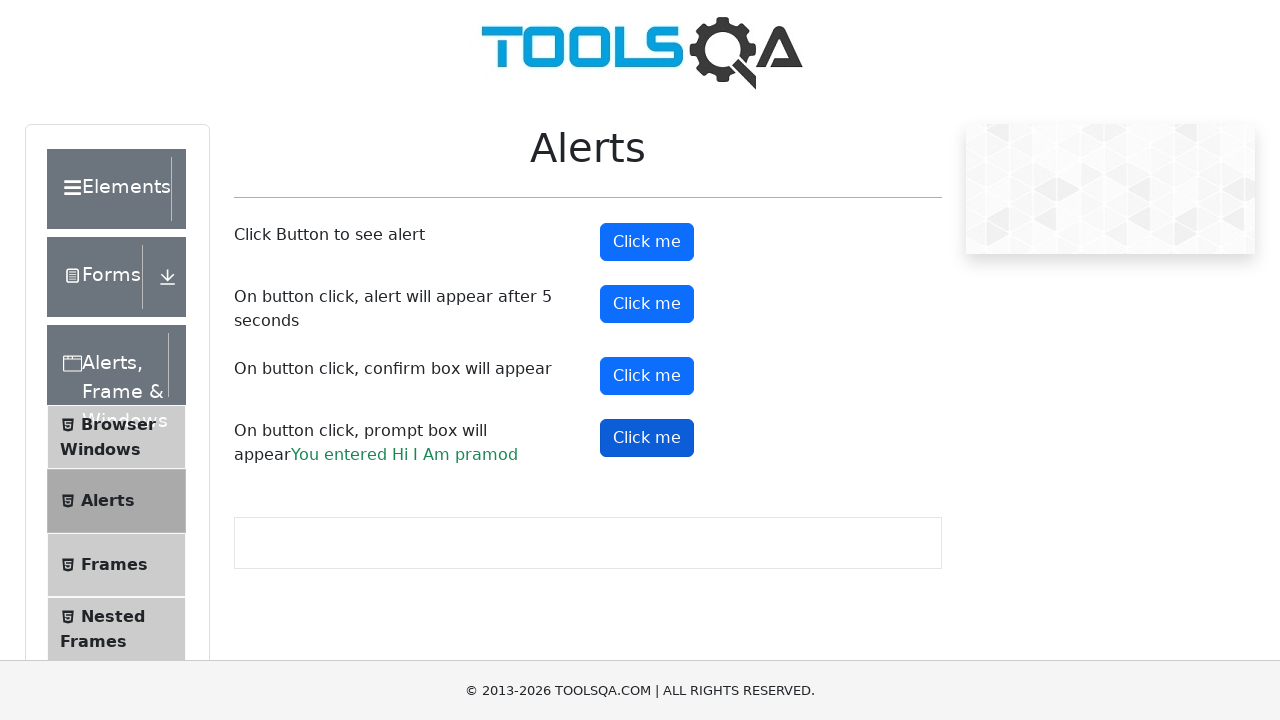